Tests that the main section and footer become visible when items are added

Starting URL: https://demo.playwright.dev/todomvc

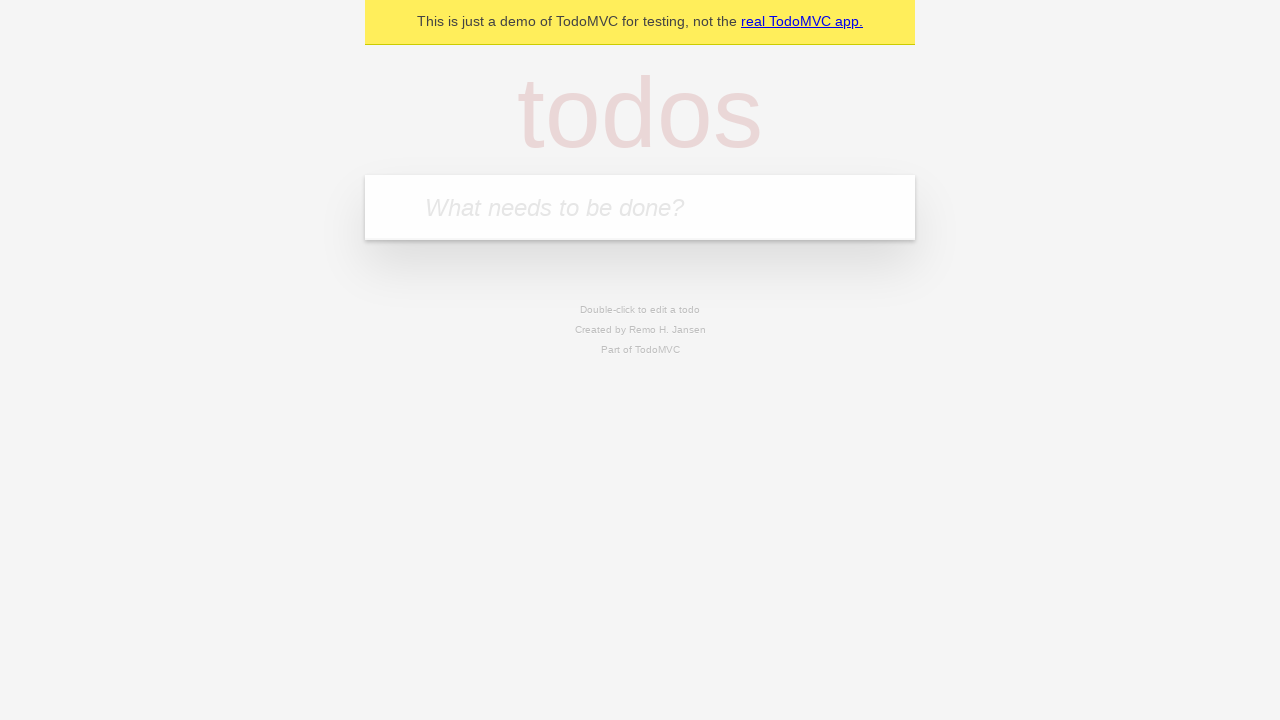

Filled new todo input with 'buy some cheese' on .new-todo
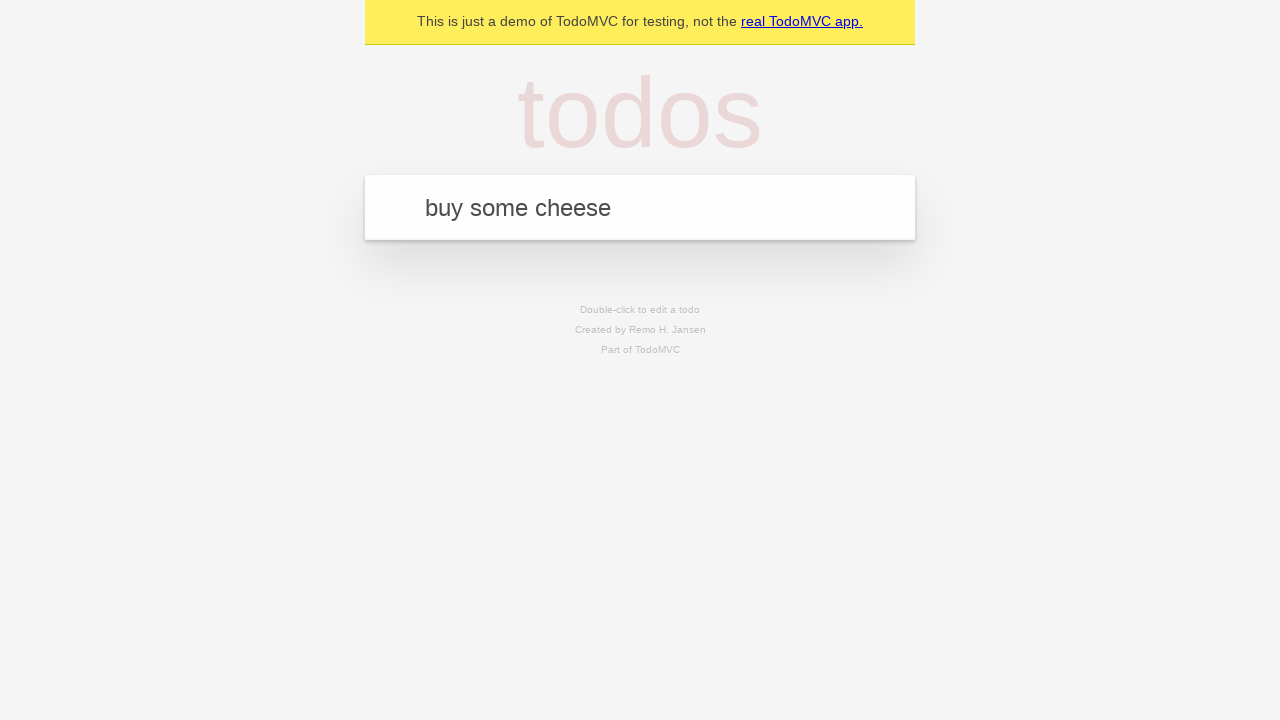

Pressed Enter to add todo item on .new-todo
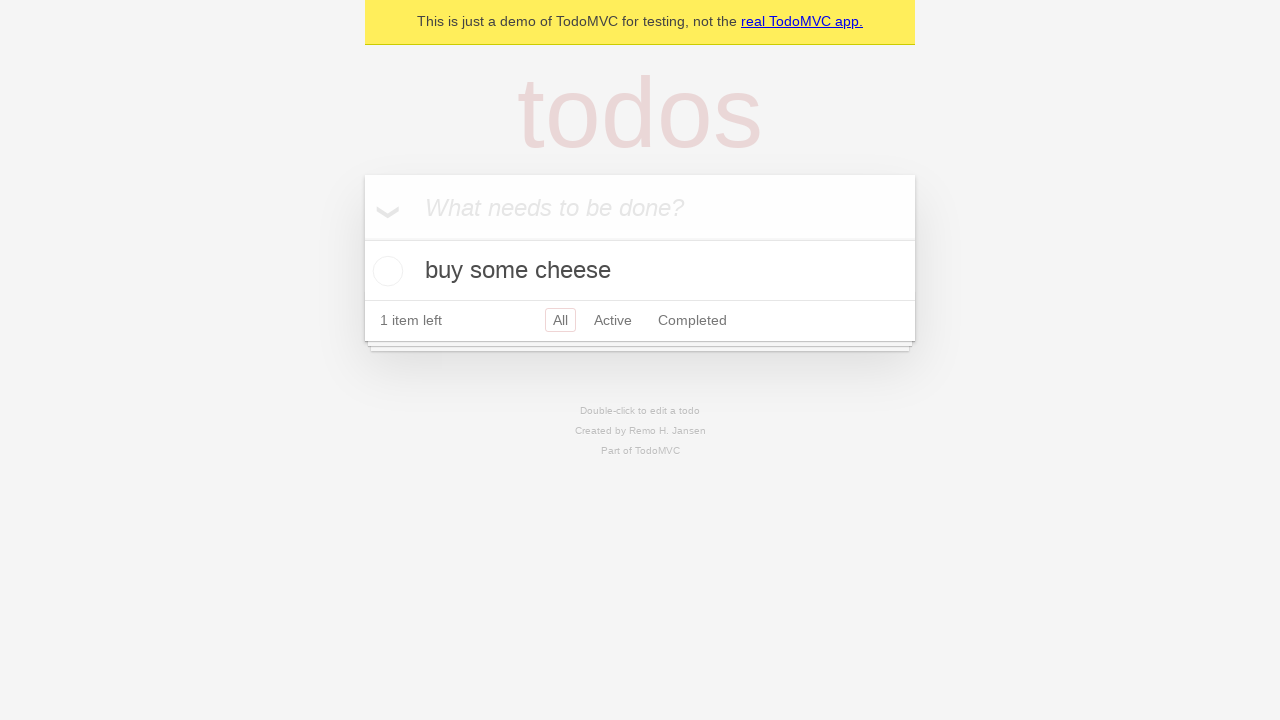

Main section appeared after adding item
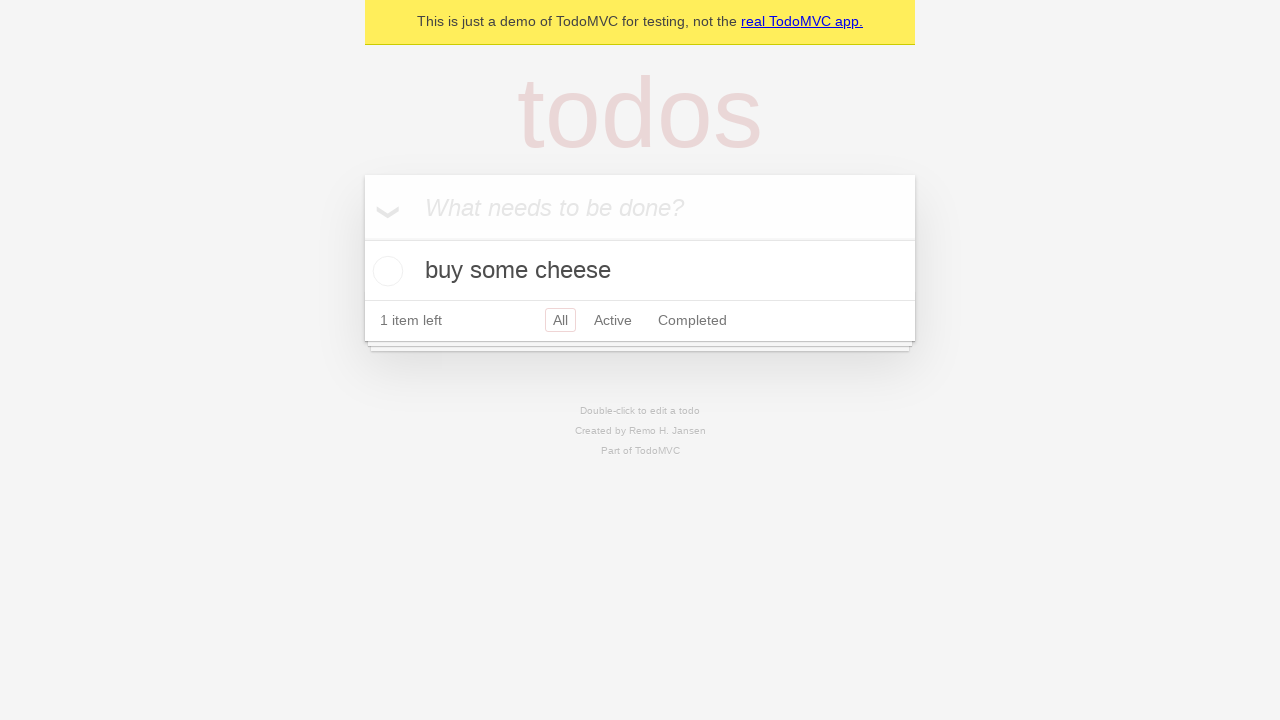

Footer section appeared after adding item
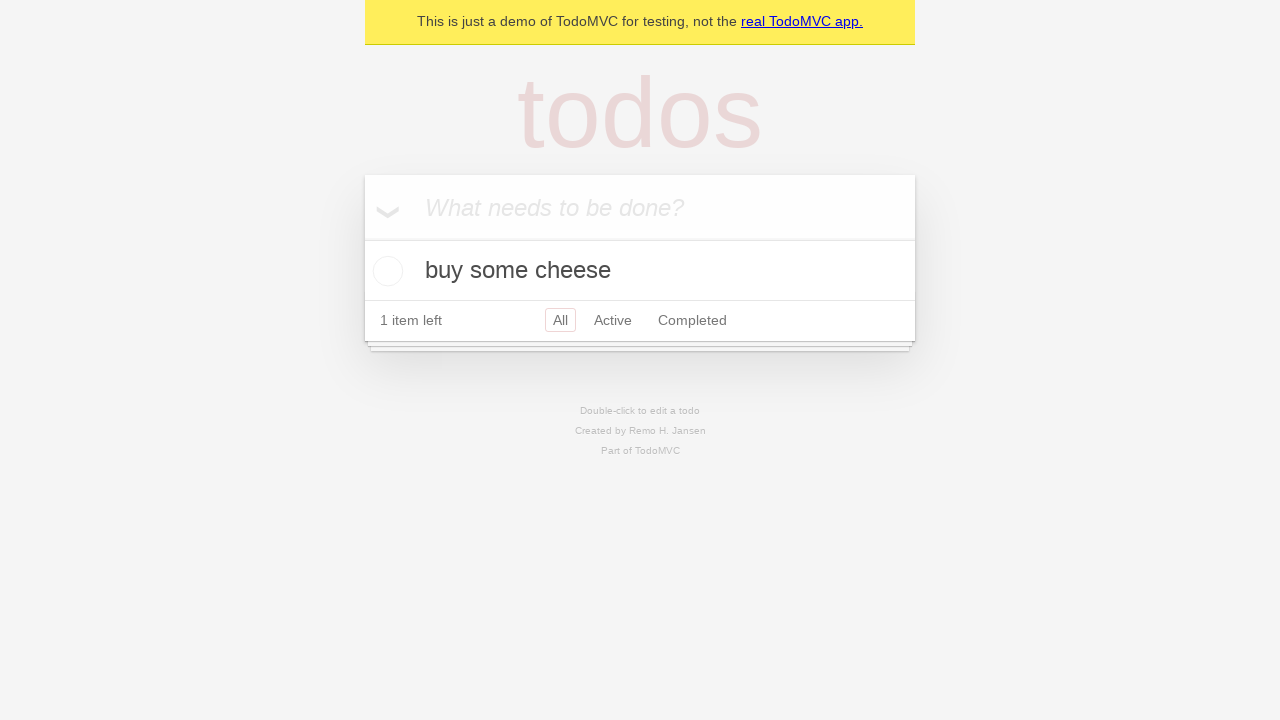

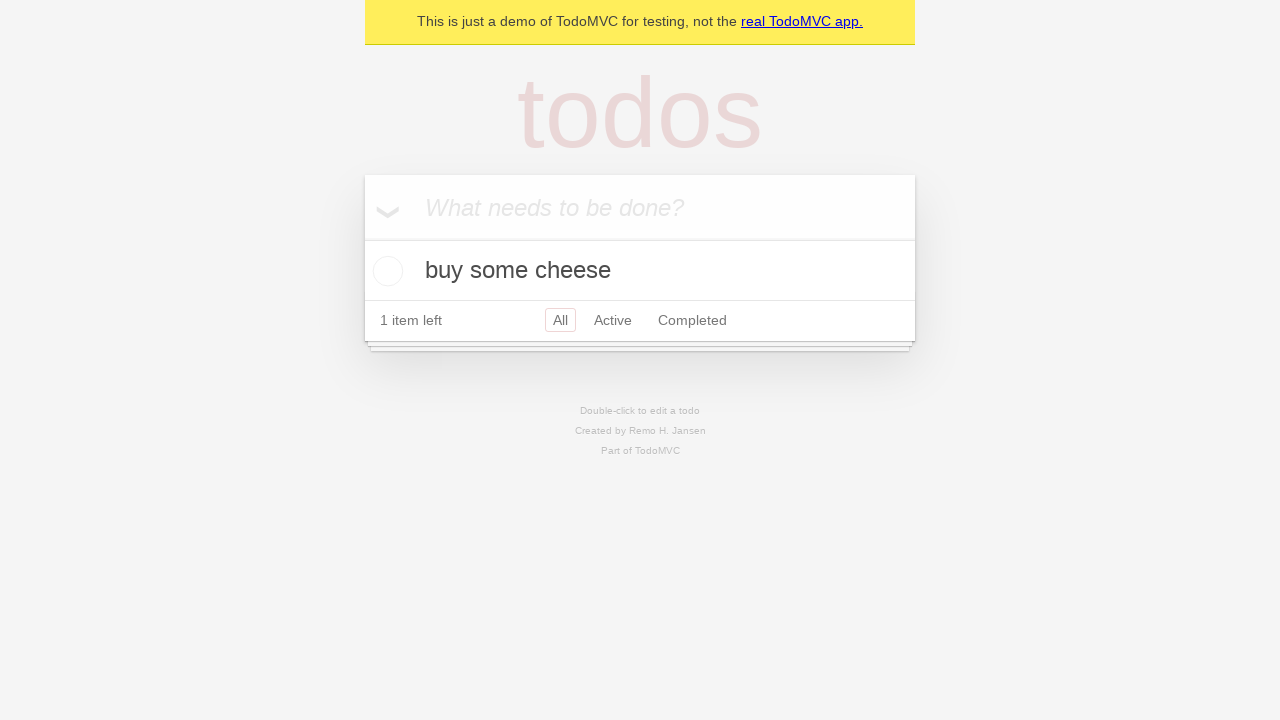